Tests handling of iframes and JavaScript alert popups on W3Schools tryit editor pages by switching between frames, triggering alerts, and interacting with prompt dialogs

Starting URL: https://www.w3schools.com/jsref/tryit.asp?filename=tryjsref_alert

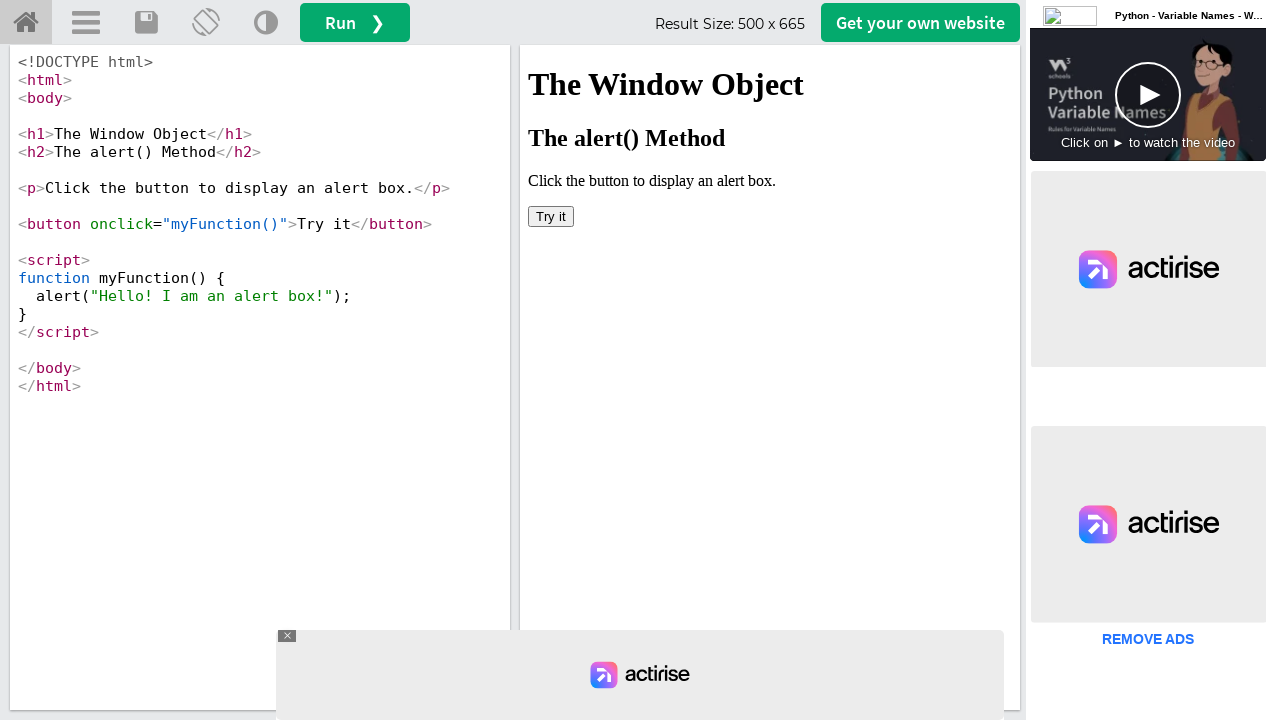

Located iframe with ID 'iframeResult' containing the demo
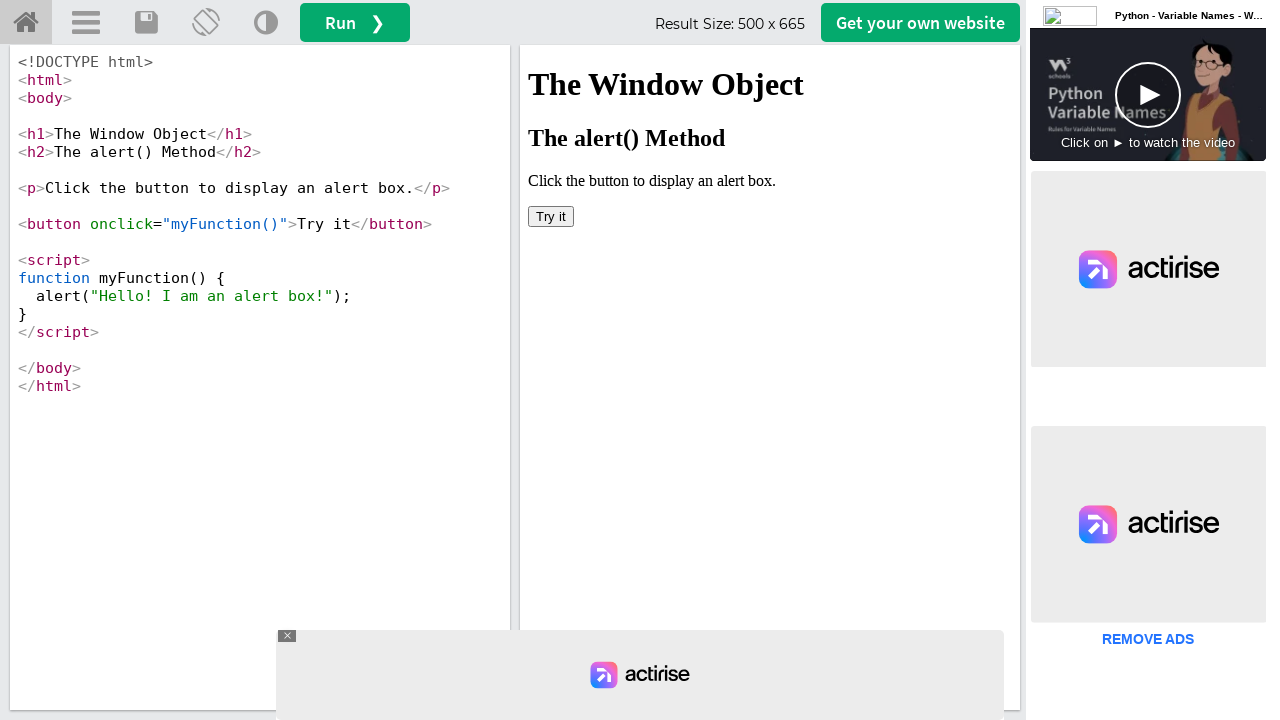

Clicked the button to trigger alert dialog at (551, 216) on #iframeResult >> internal:control=enter-frame >> xpath=/html/body/button
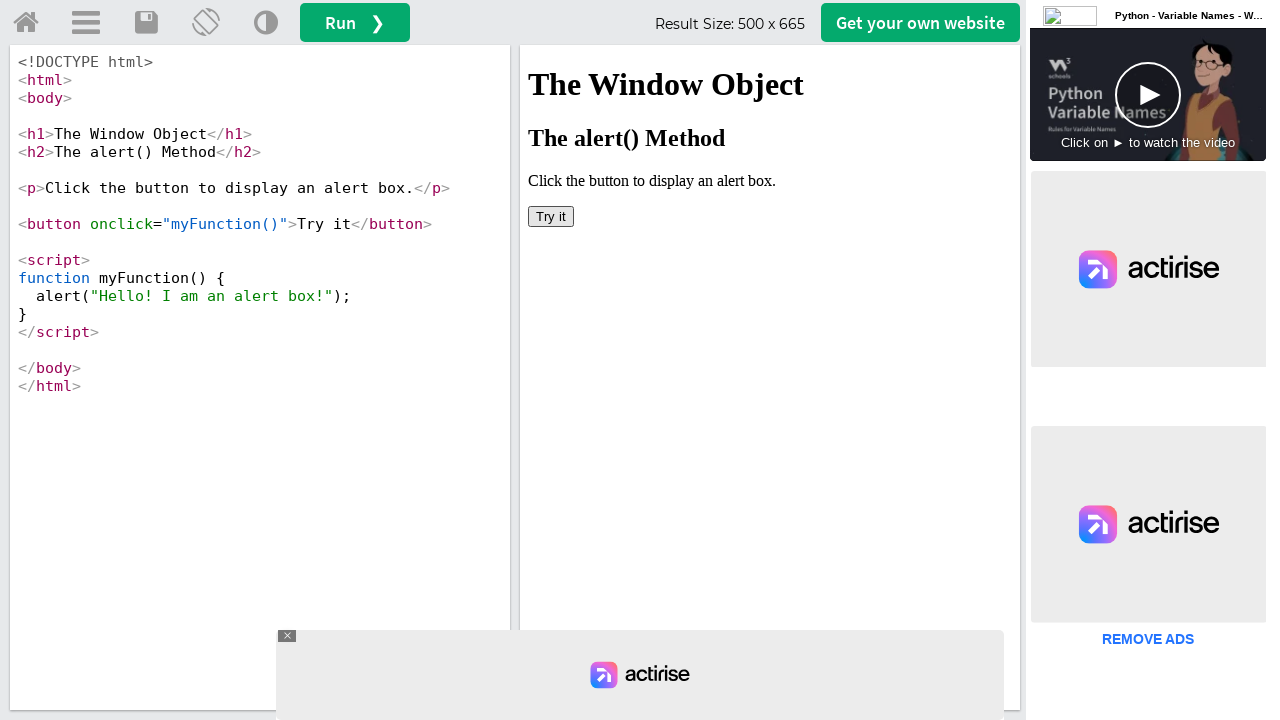

Set up dialog handler to accept alert popup
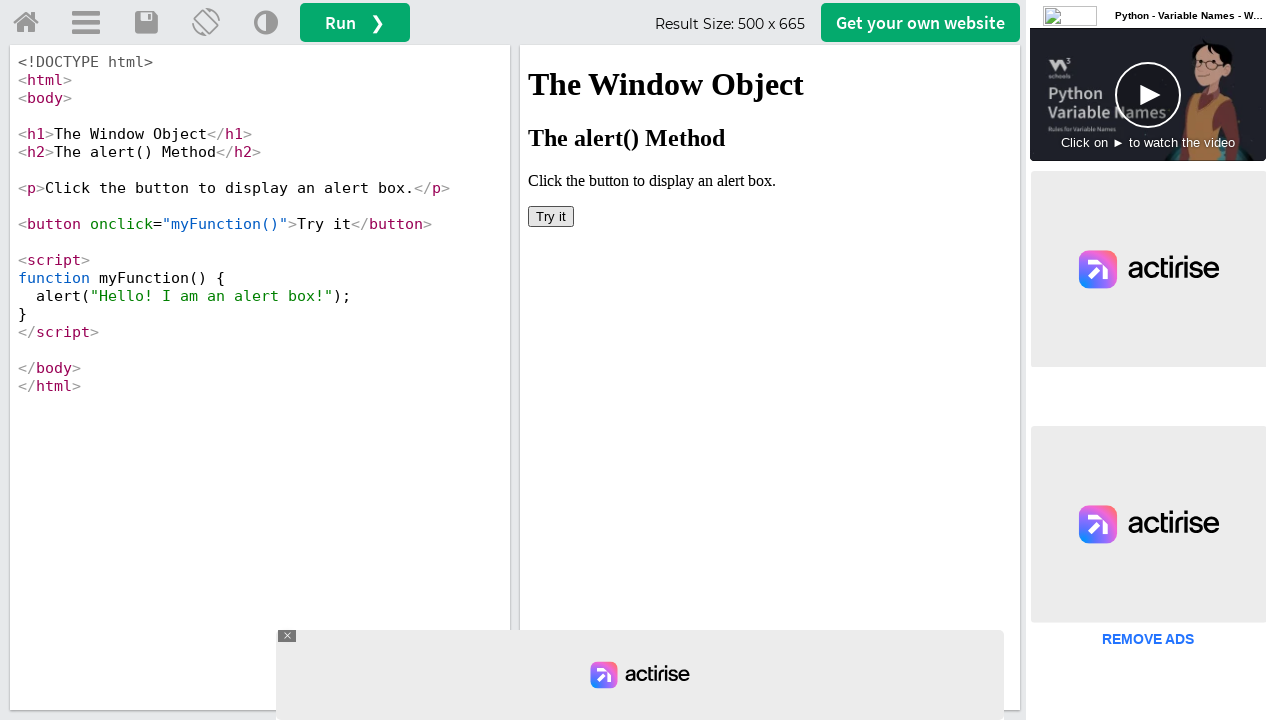

Navigated to W3Schools prompt example page
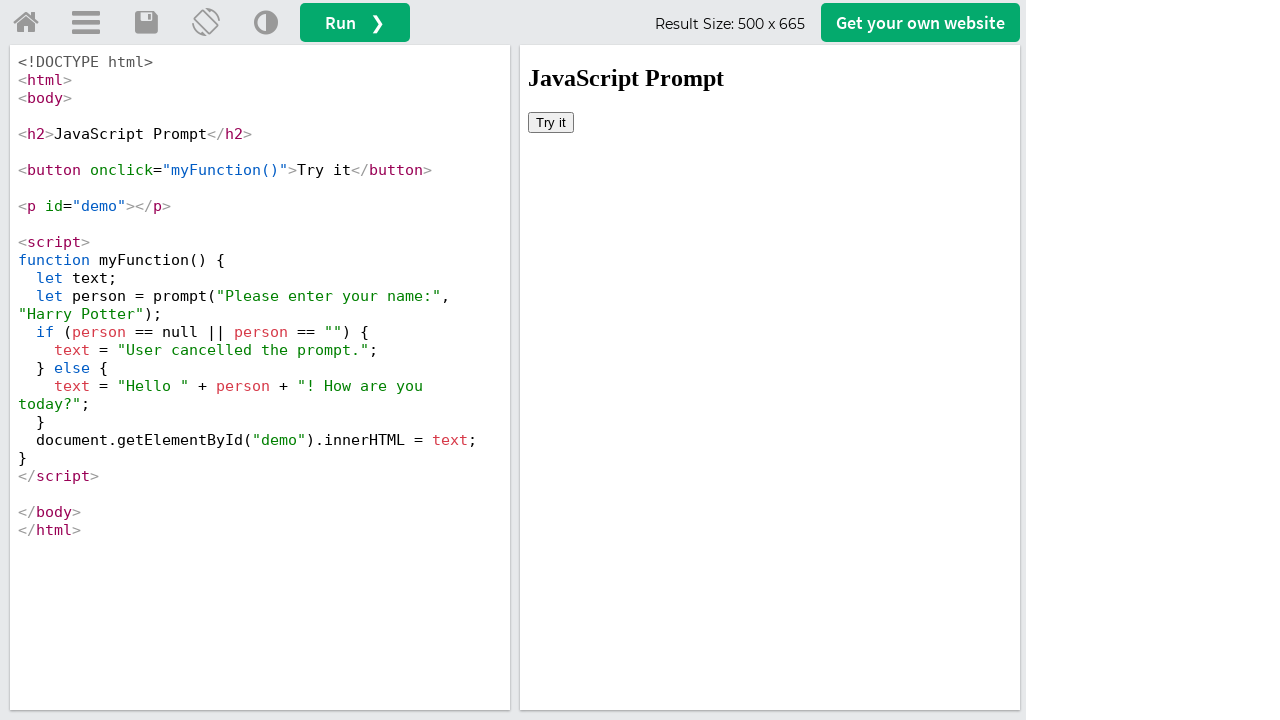

Located iframe with ID 'iframeResult' for prompt example
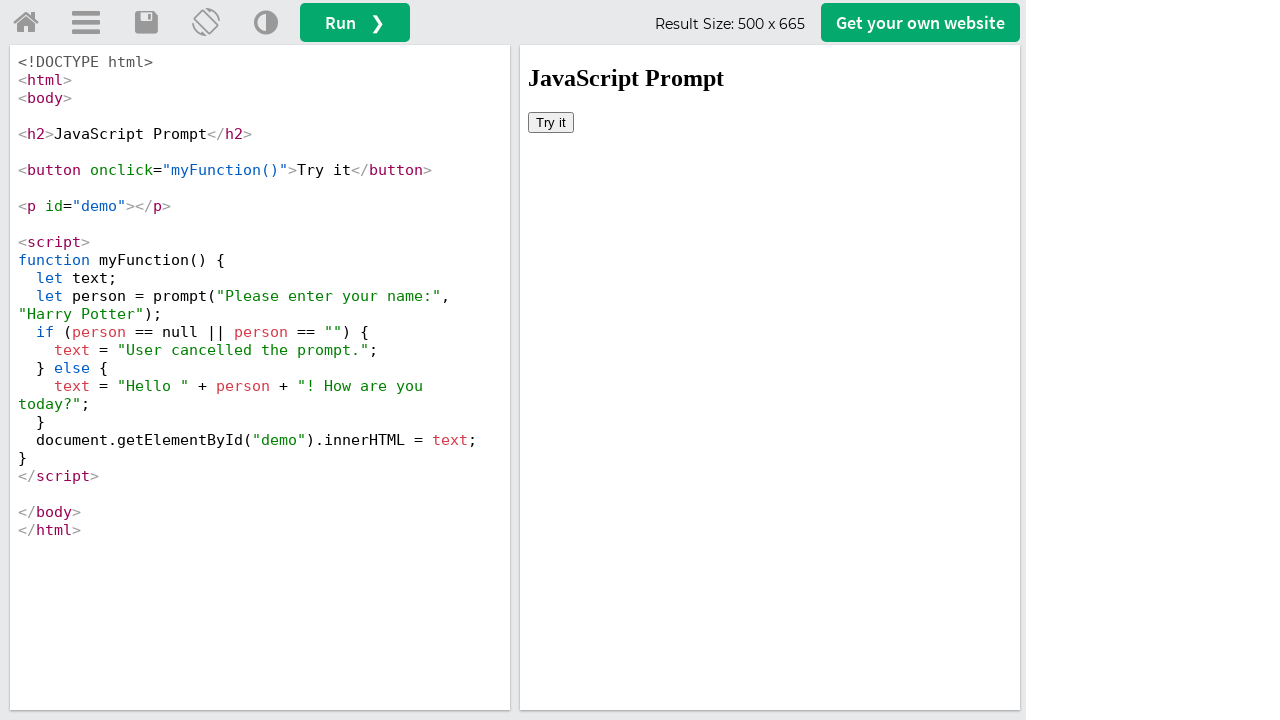

Clicked the button to trigger prompt dialog at (551, 122) on #iframeResult >> internal:control=enter-frame >> xpath=/html/body/button
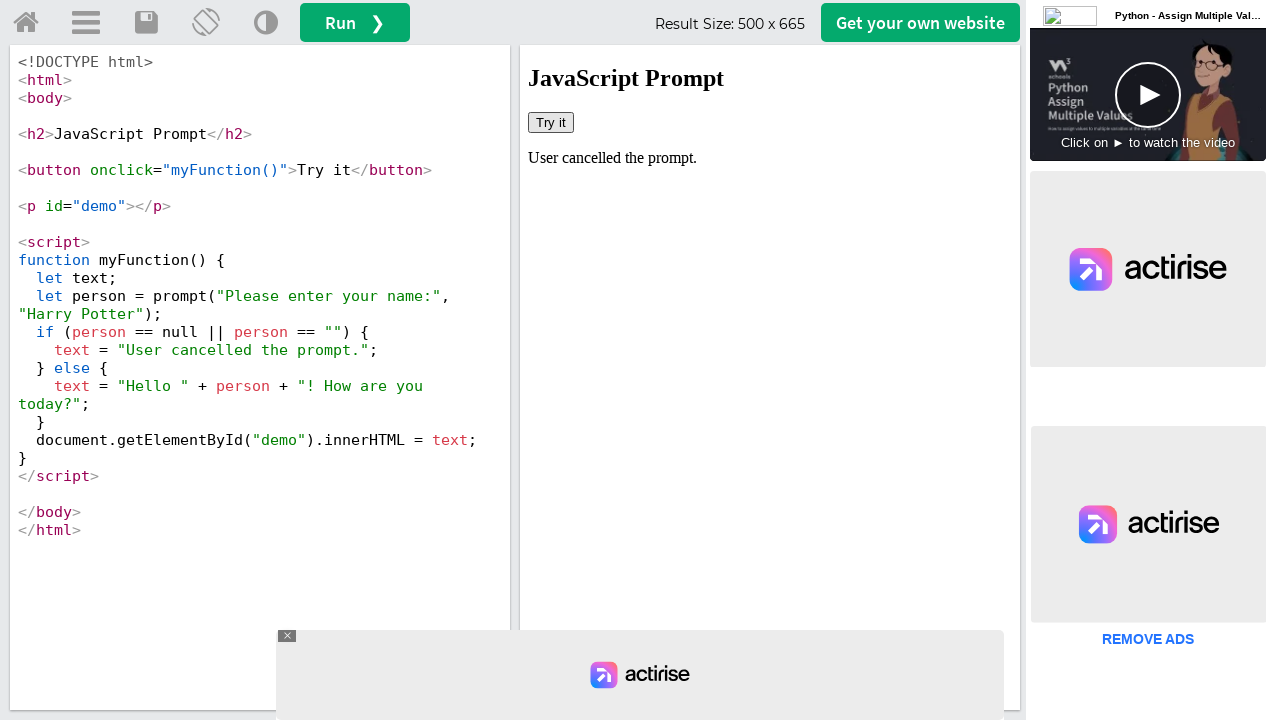

Set up dialog handler to accept prompt with text 'Shweta'
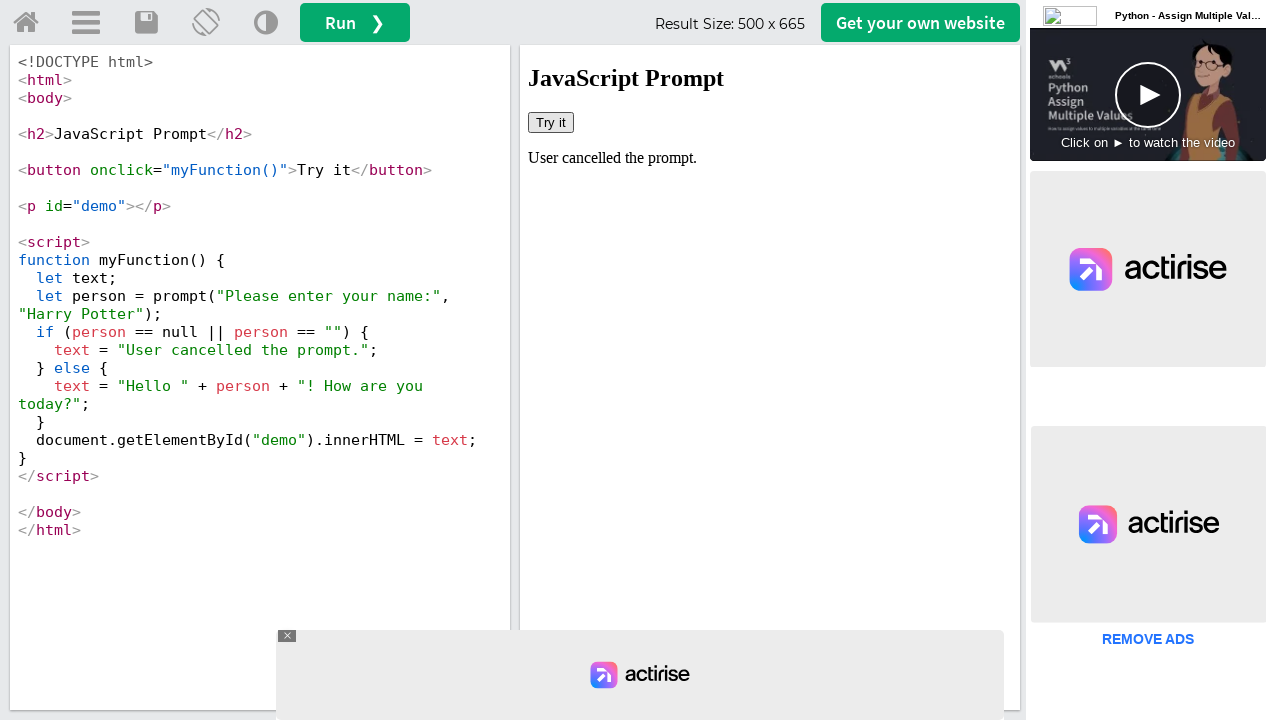

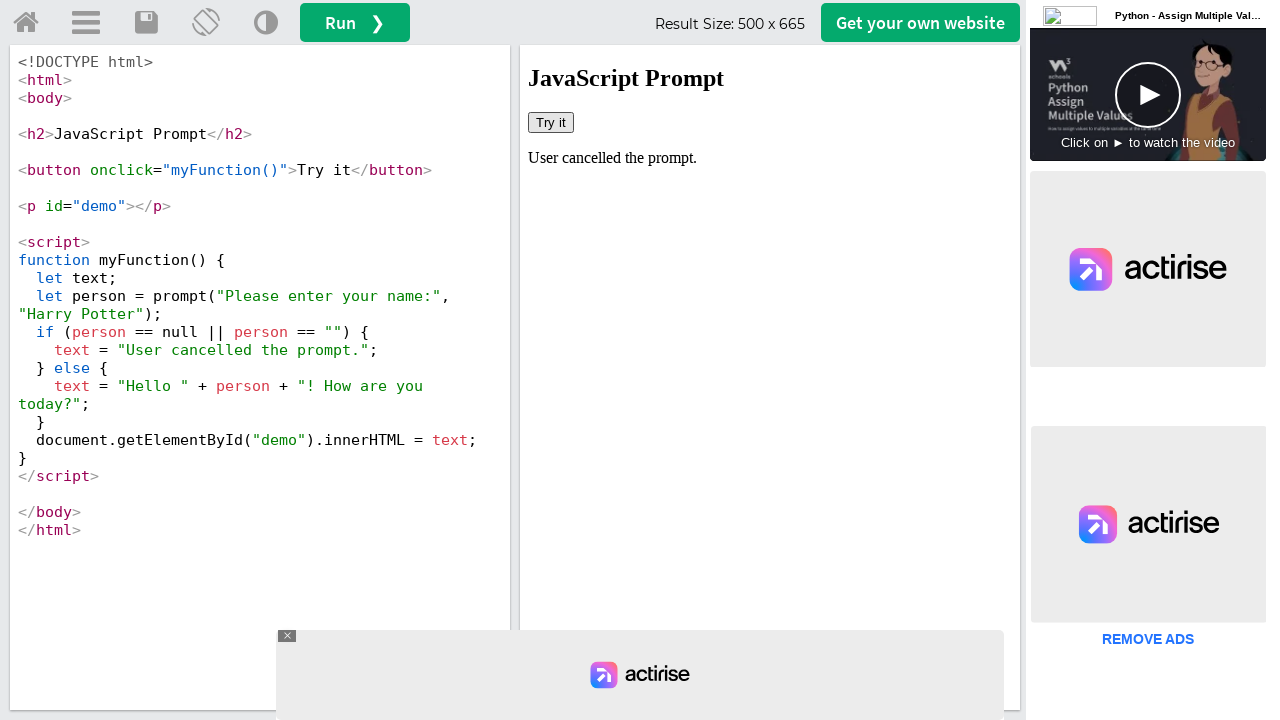